Tests clearing the complete state of all items by checking then unchecking the toggle all checkbox

Starting URL: https://demo.playwright.dev/todomvc

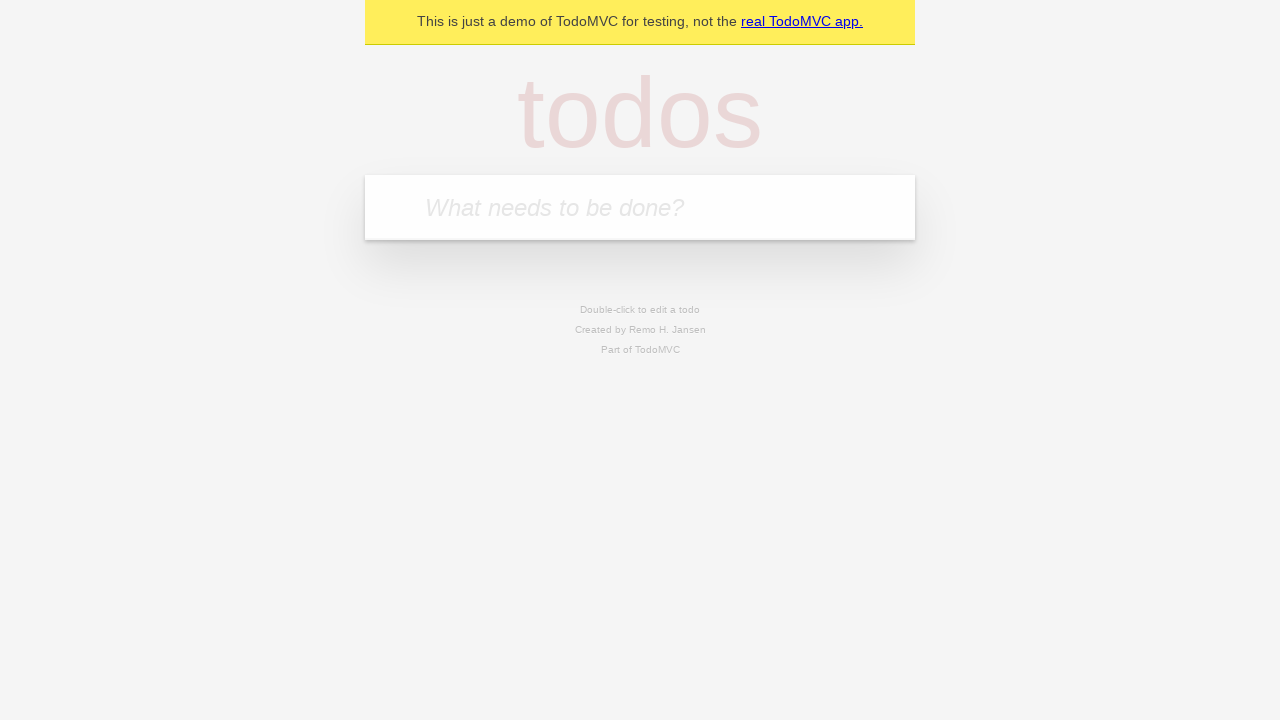

Filled todo input with 'buy some cheese' on internal:attr=[placeholder="What needs to be done?"i]
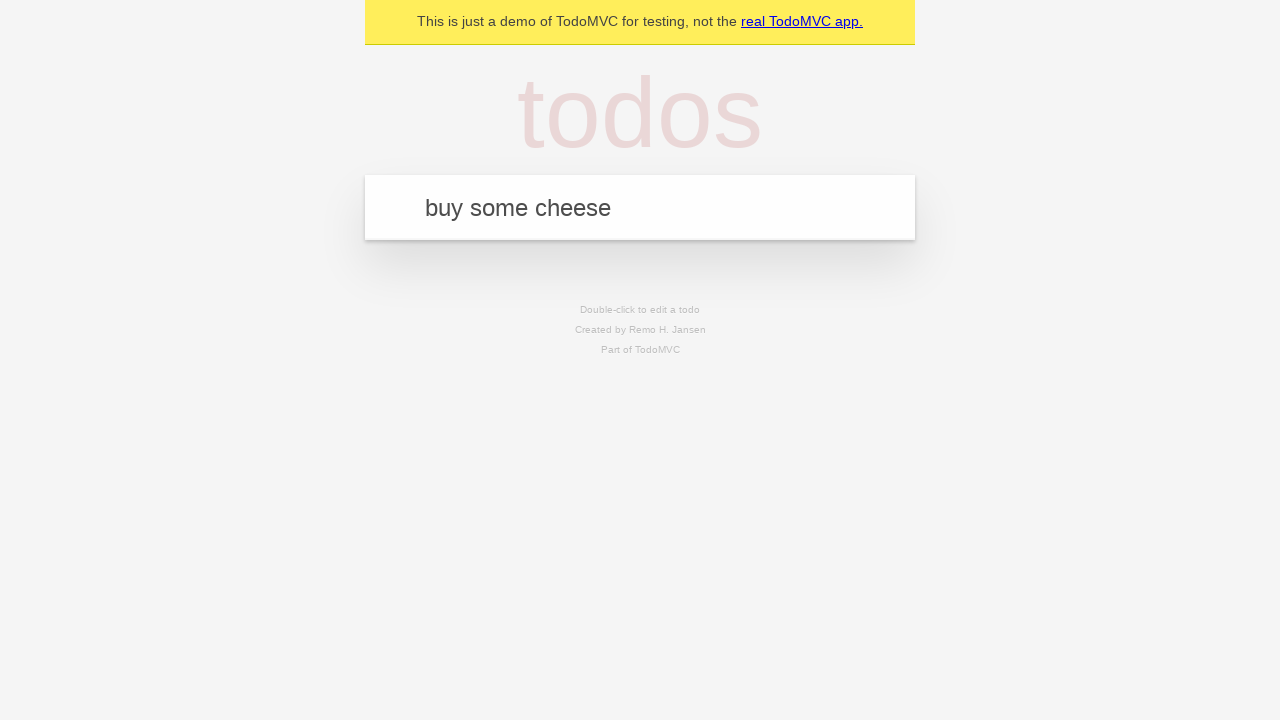

Pressed Enter to create first todo item on internal:attr=[placeholder="What needs to be done?"i]
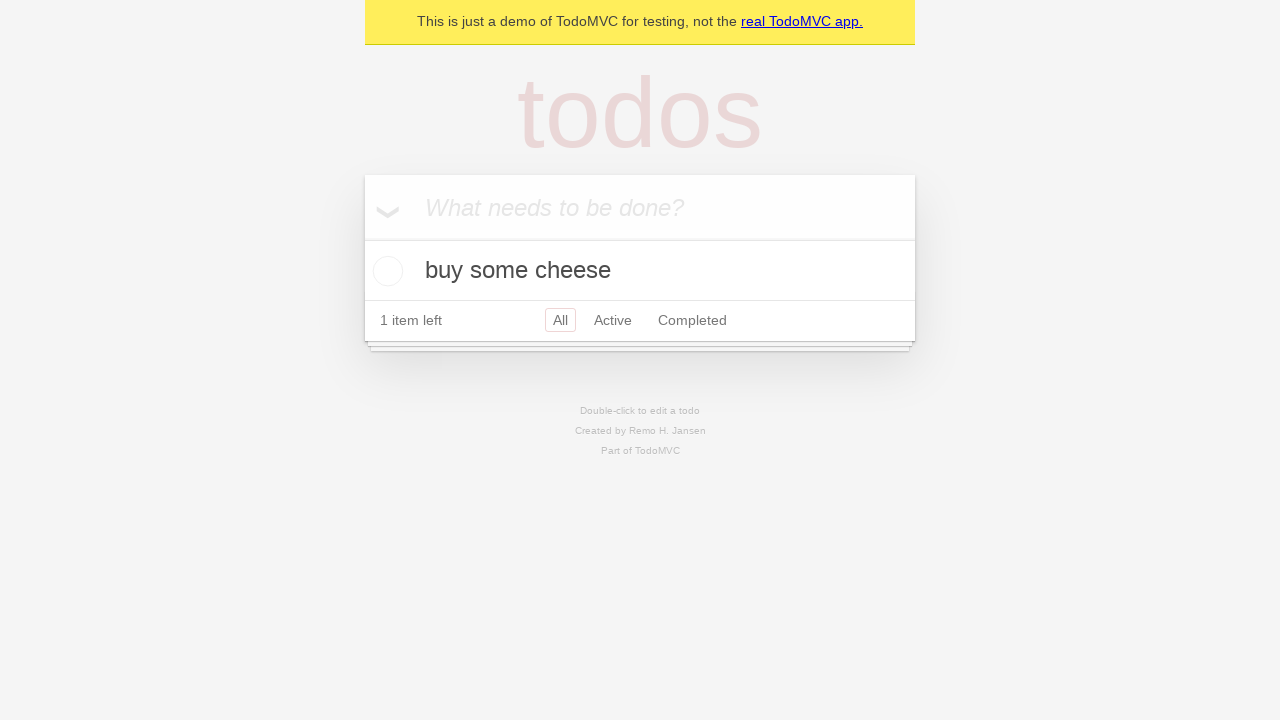

Filled todo input with 'feed the cat' on internal:attr=[placeholder="What needs to be done?"i]
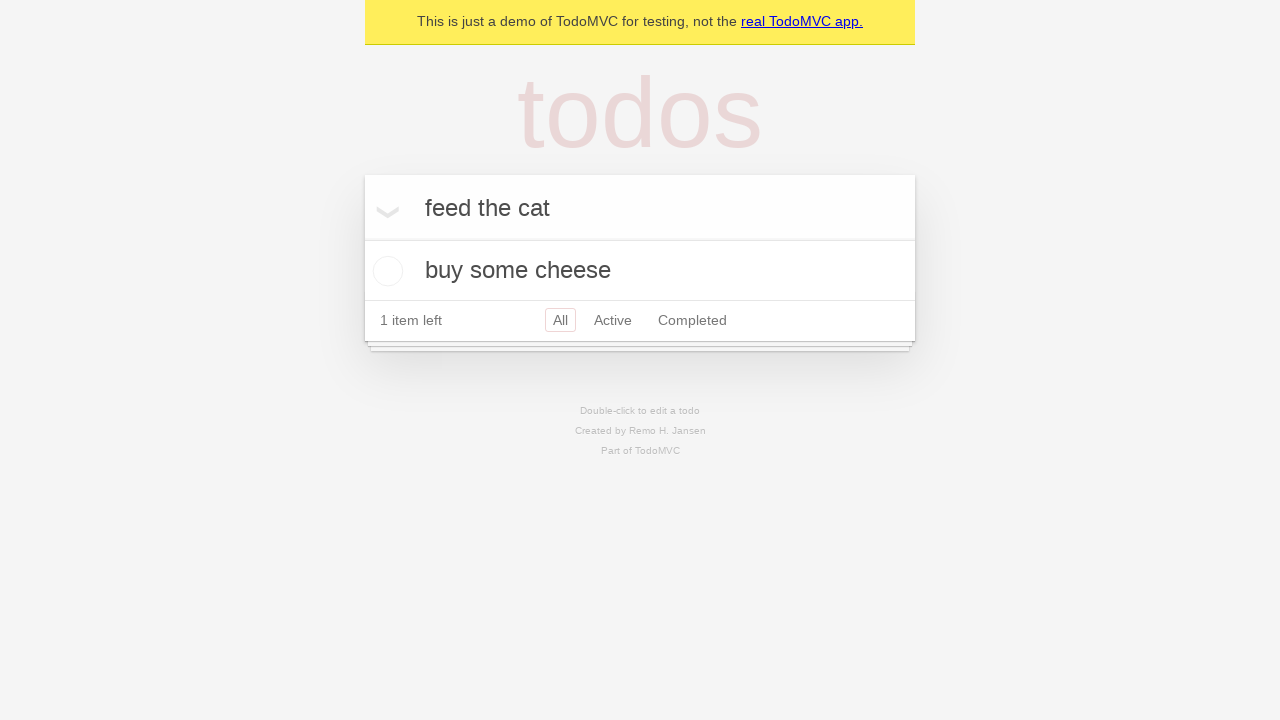

Pressed Enter to create second todo item on internal:attr=[placeholder="What needs to be done?"i]
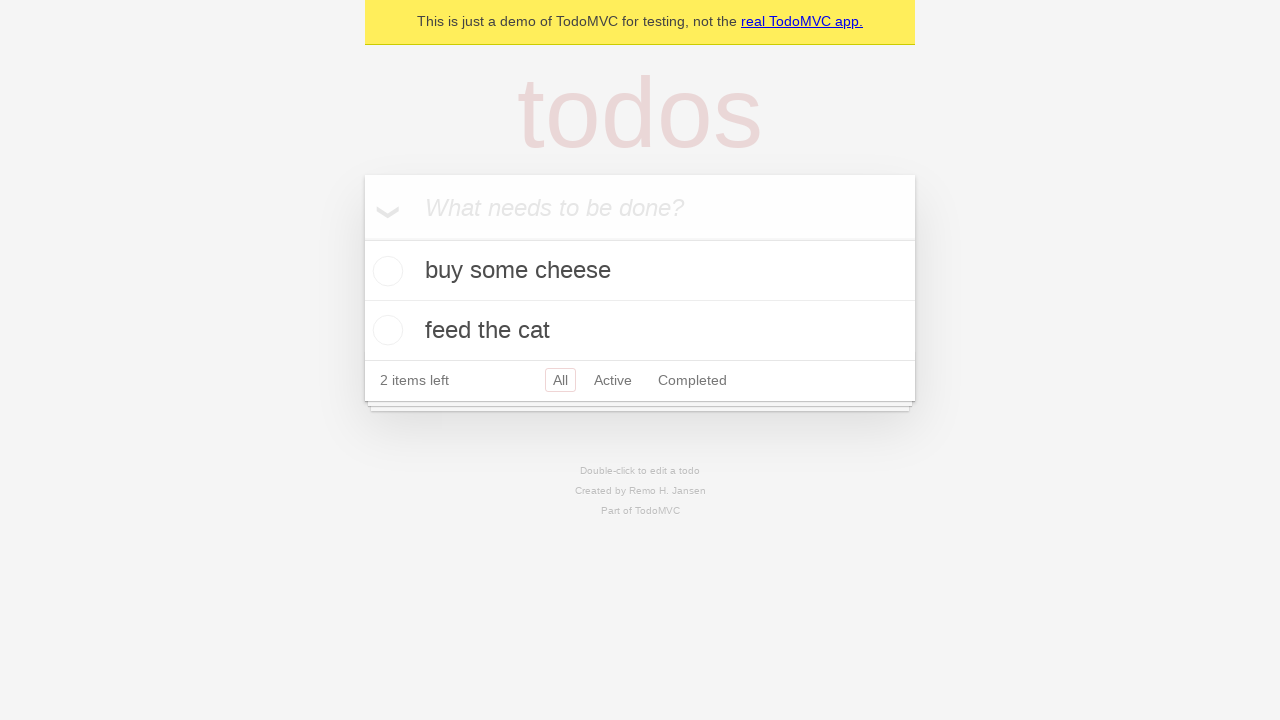

Filled todo input with 'book a doctors appointment' on internal:attr=[placeholder="What needs to be done?"i]
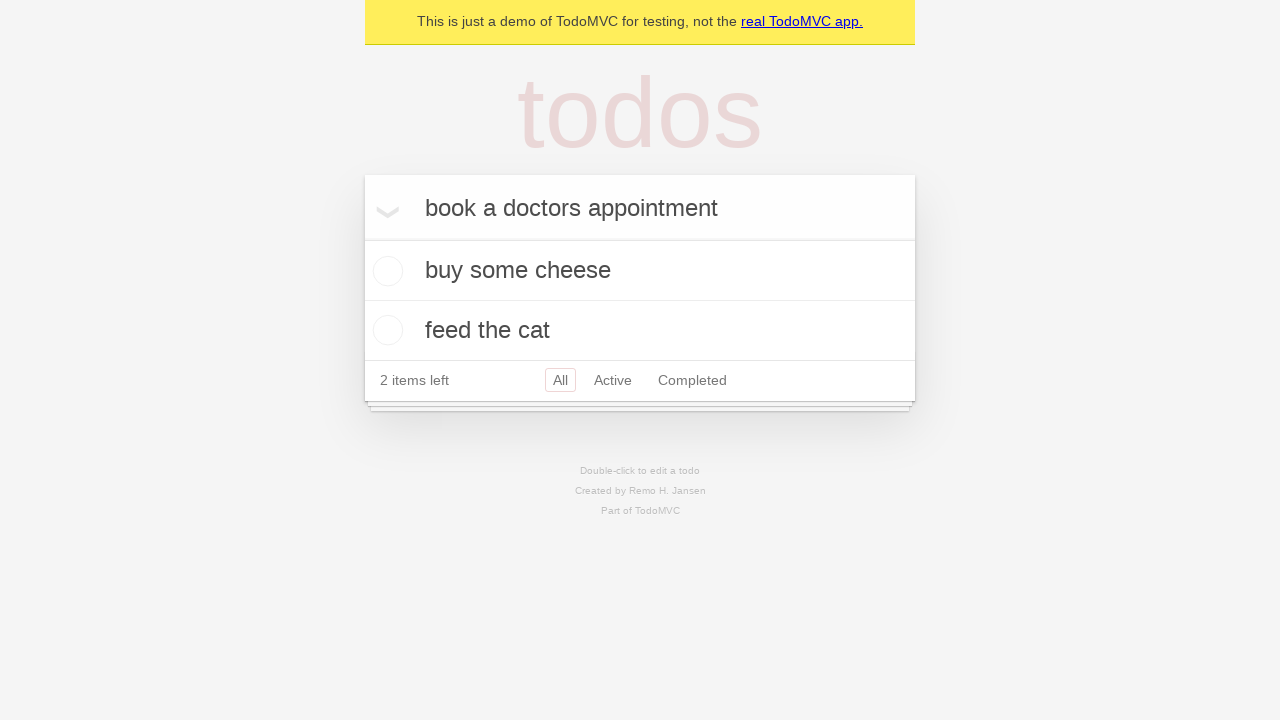

Pressed Enter to create third todo item on internal:attr=[placeholder="What needs to be done?"i]
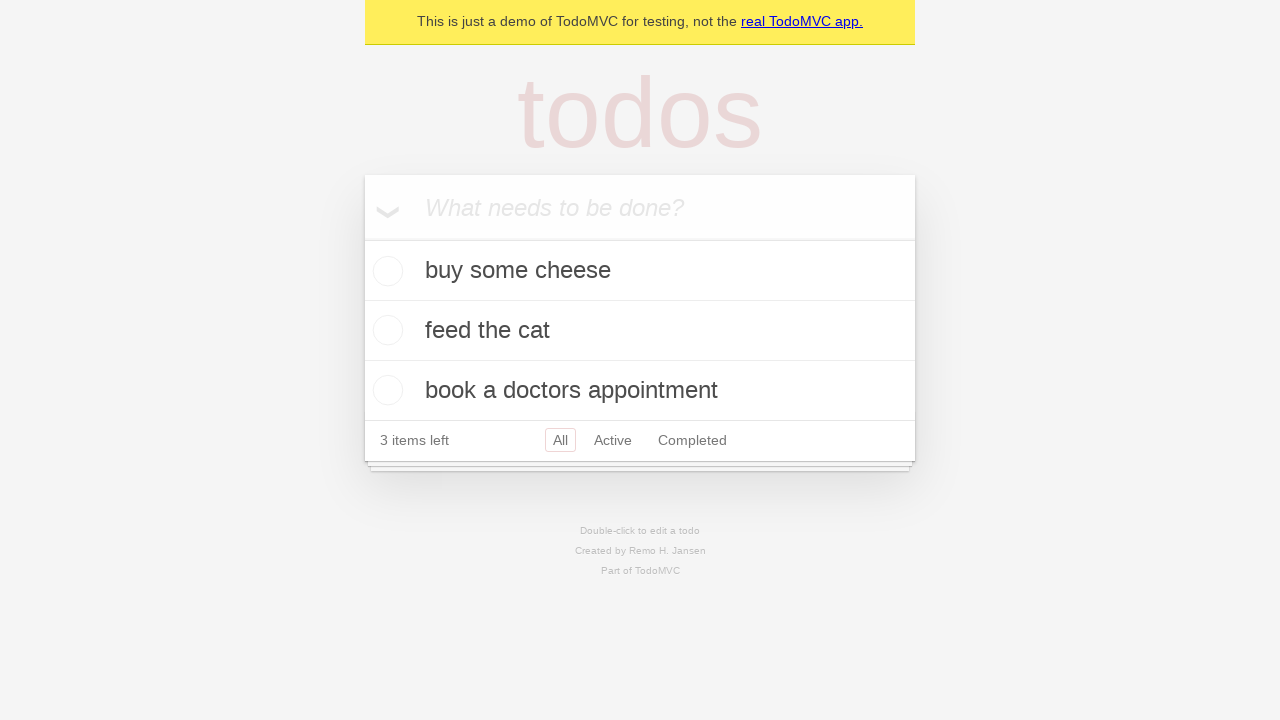

Clicked toggle all checkbox to mark all items as complete at (362, 238) on internal:label="Mark all as complete"i
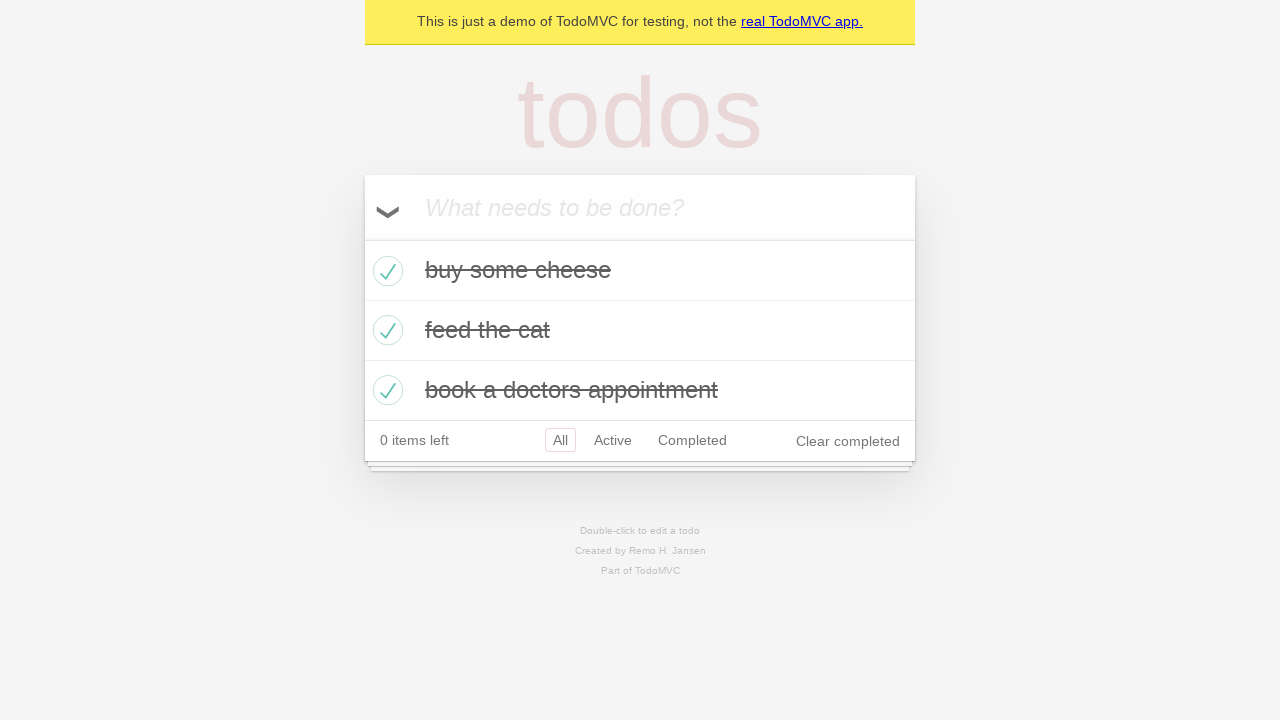

Clicked toggle all checkbox to uncheck and clear complete state of all items at (362, 238) on internal:label="Mark all as complete"i
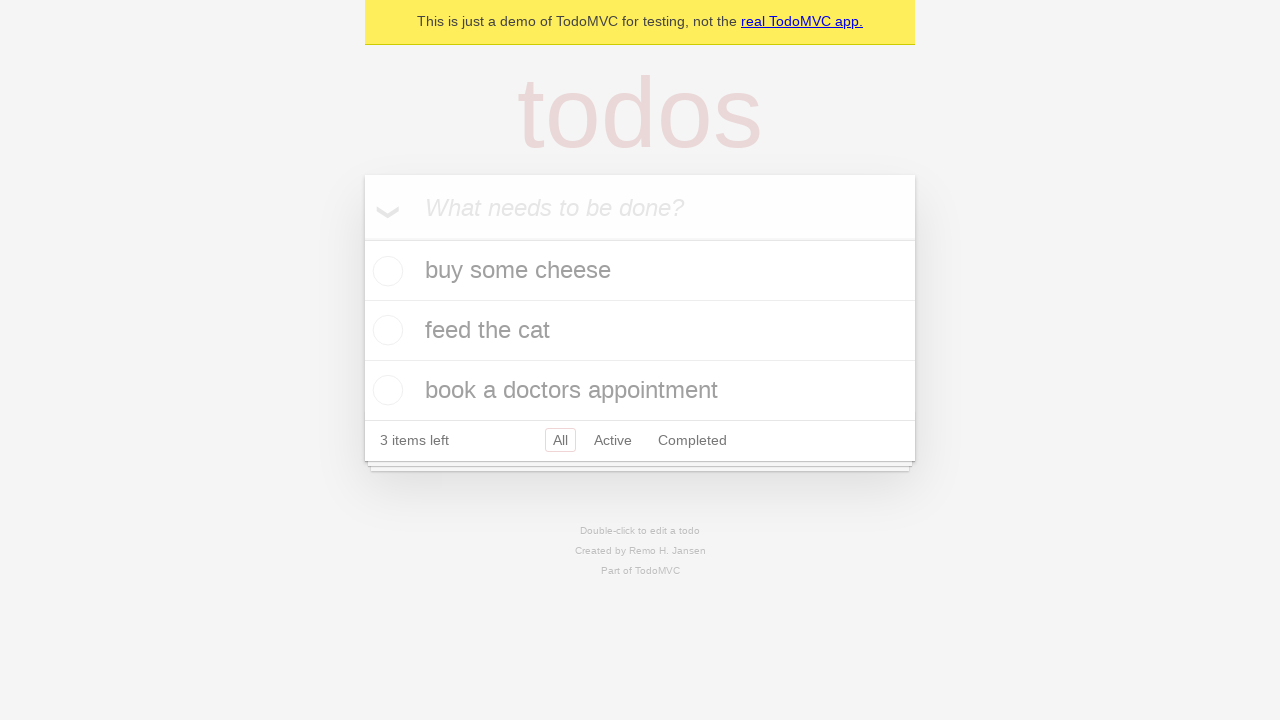

Waited for todo items to be present and uncompleted
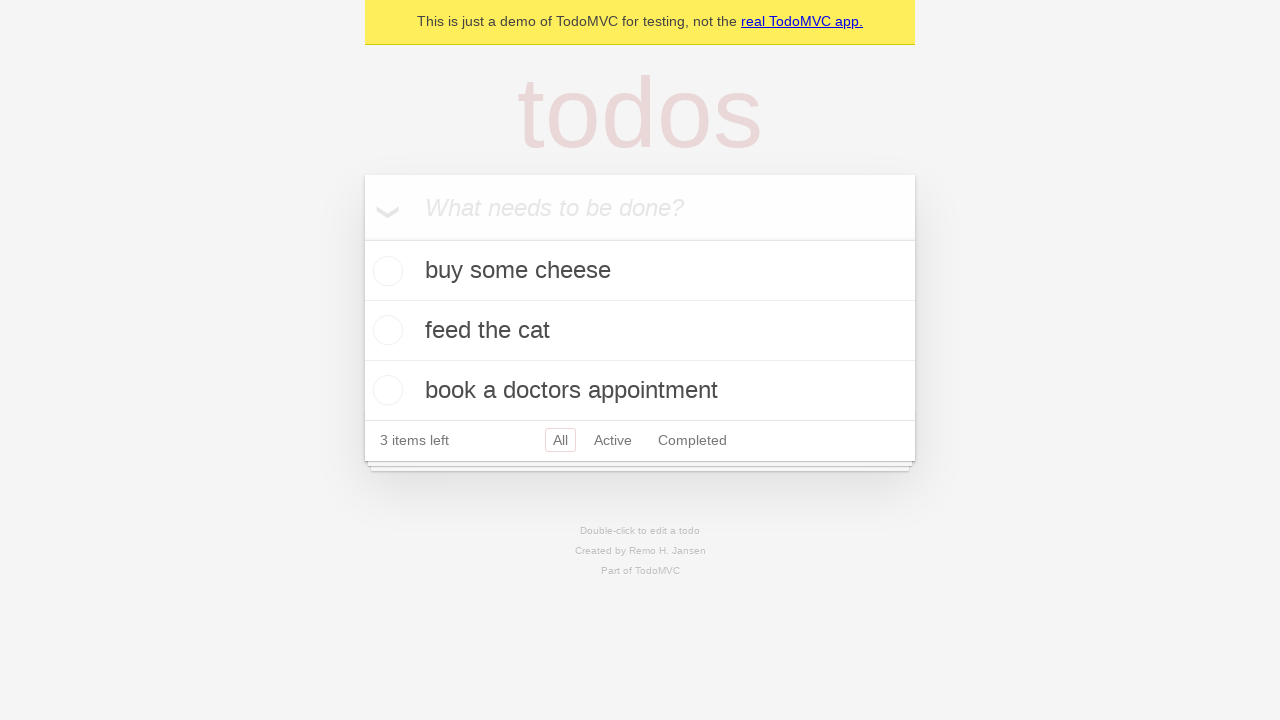

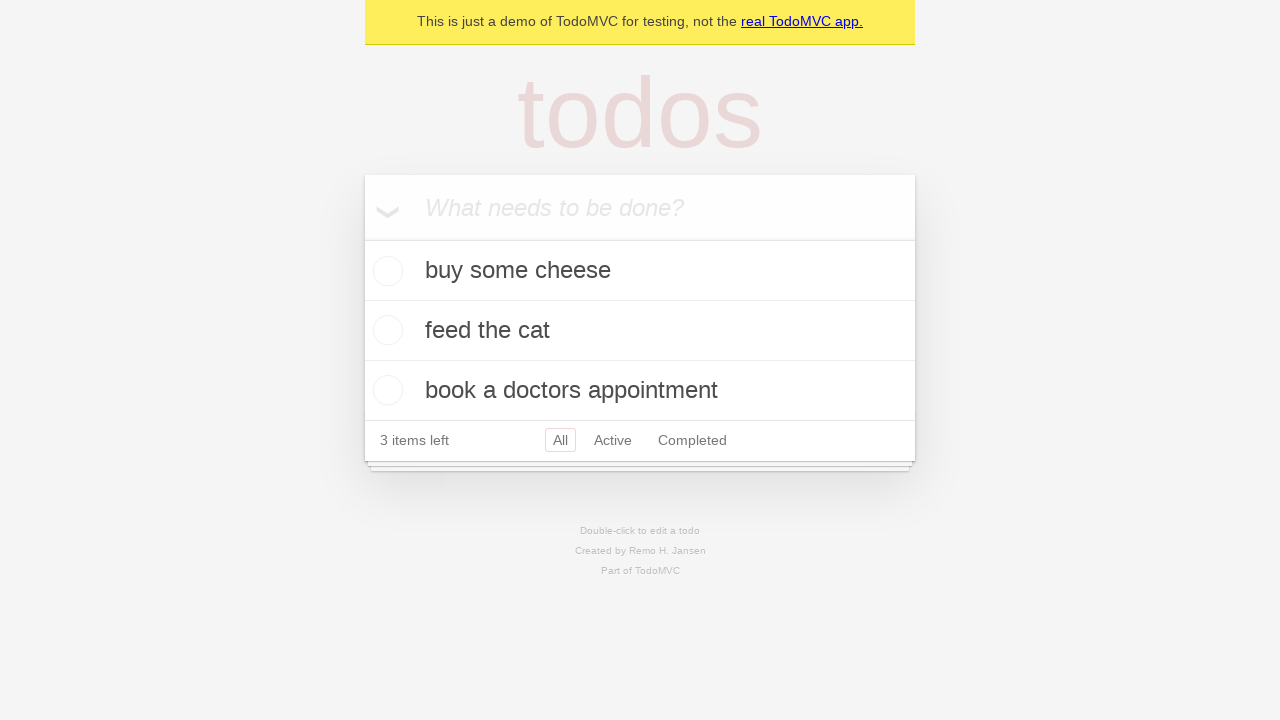